Tests e-commerce product search functionality by typing a search query, verifying filtered products are displayed, adding items to cart, and verifying the brand logo text

Starting URL: https://rahulshettyacademy.com/seleniumPractise/#/

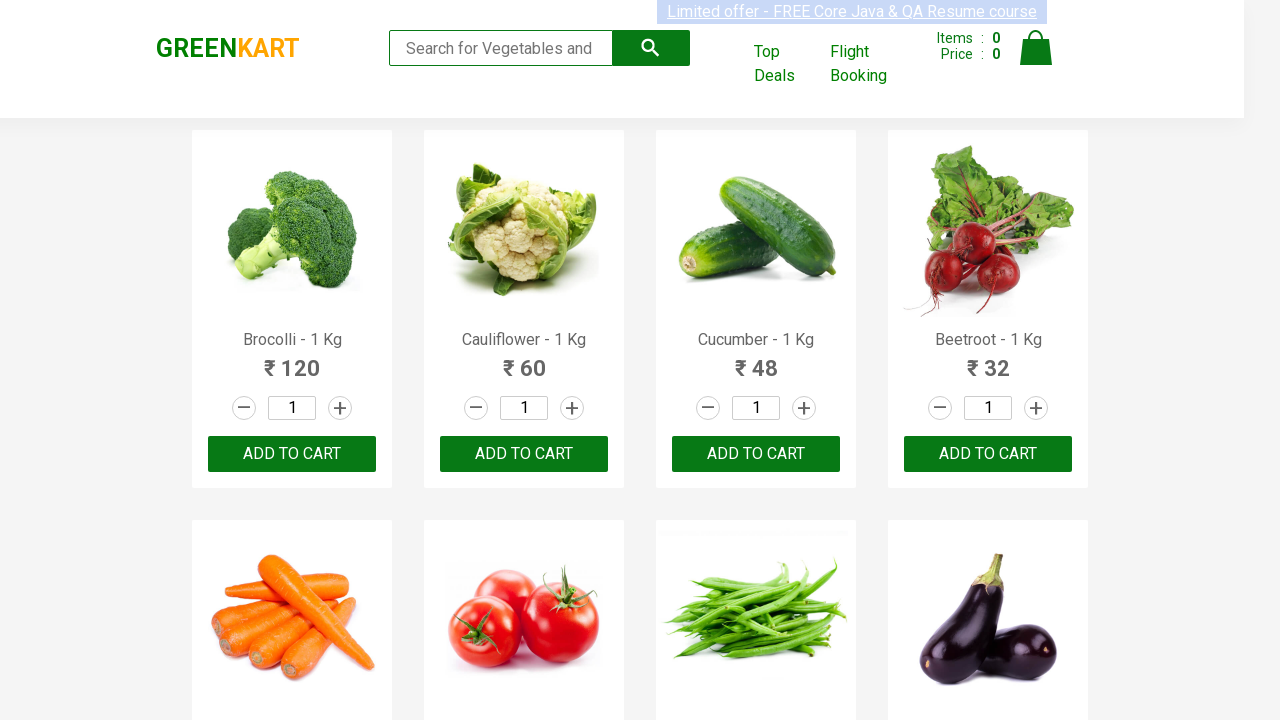

Filled search box with 'ca' on .search-keyword
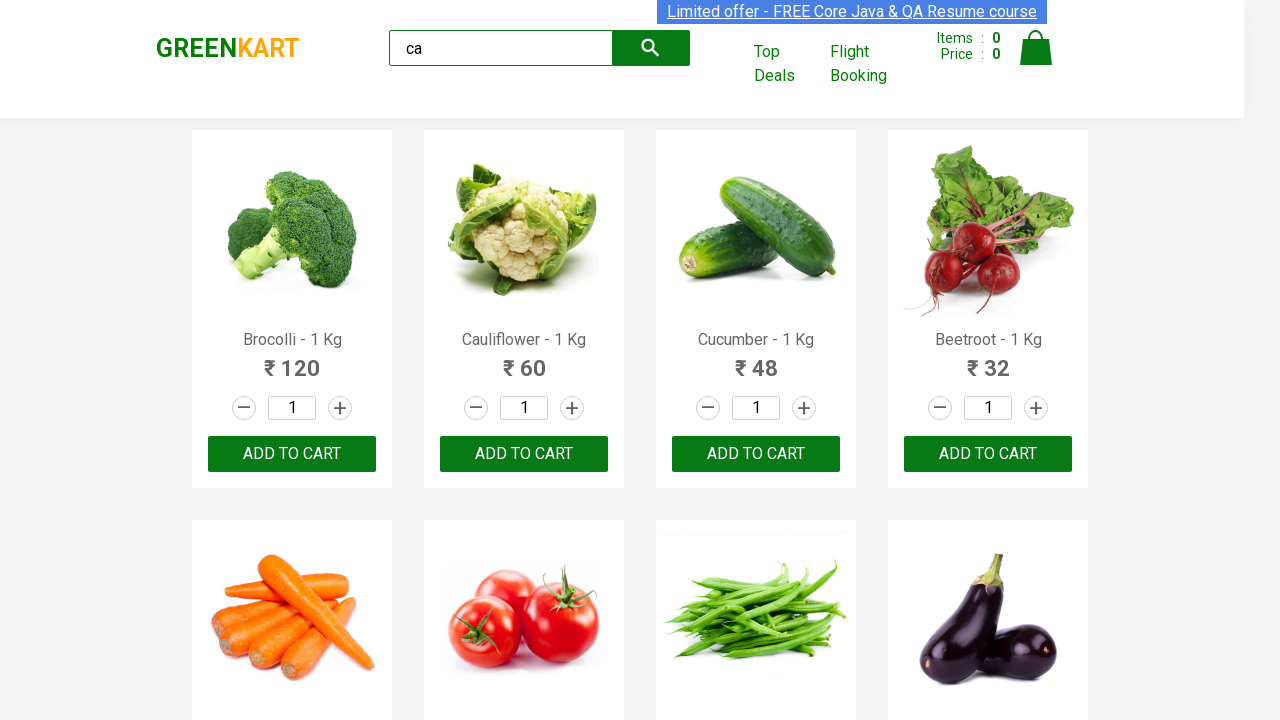

Waited 2 seconds for products to filter
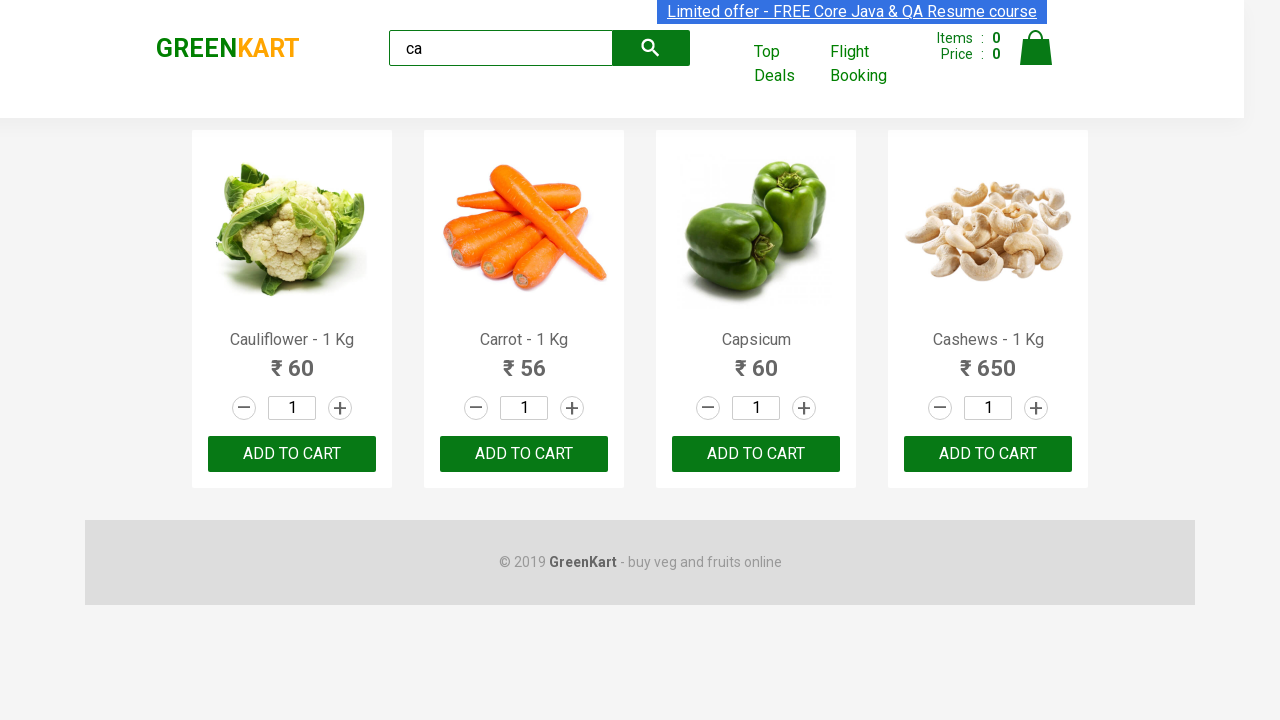

Waited for product elements to load
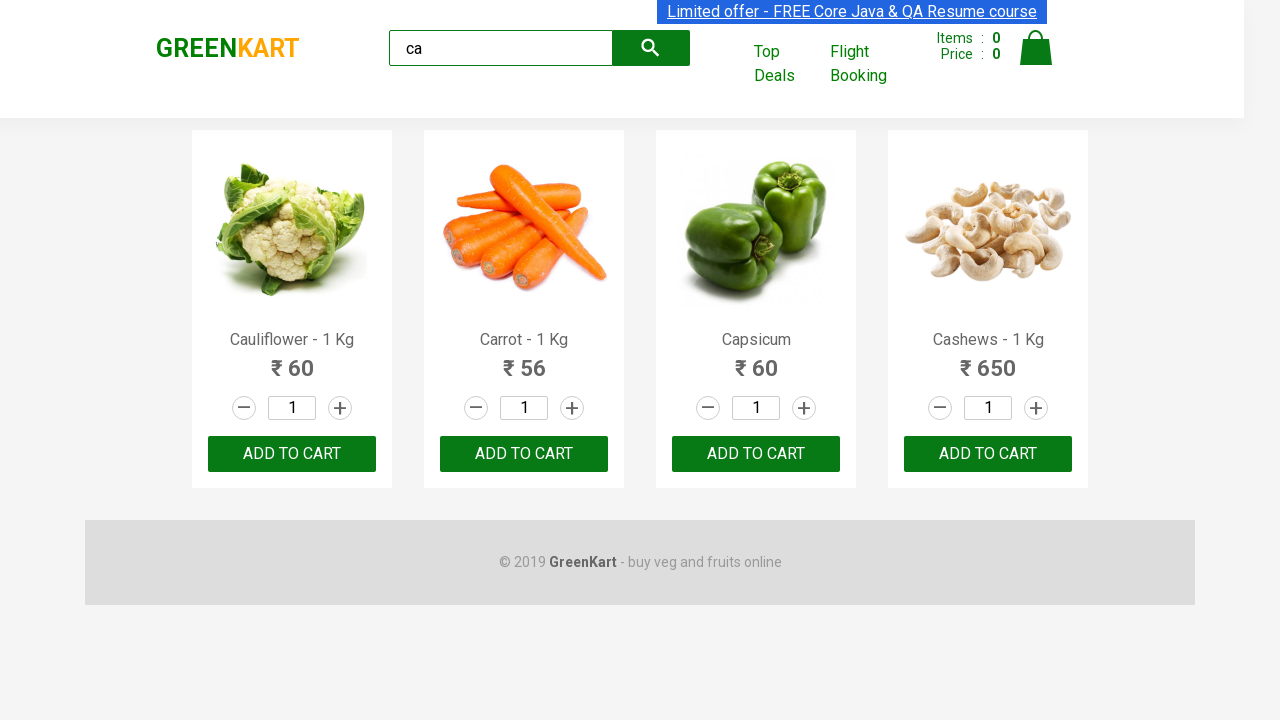

Verified 4 filtered products are displayed
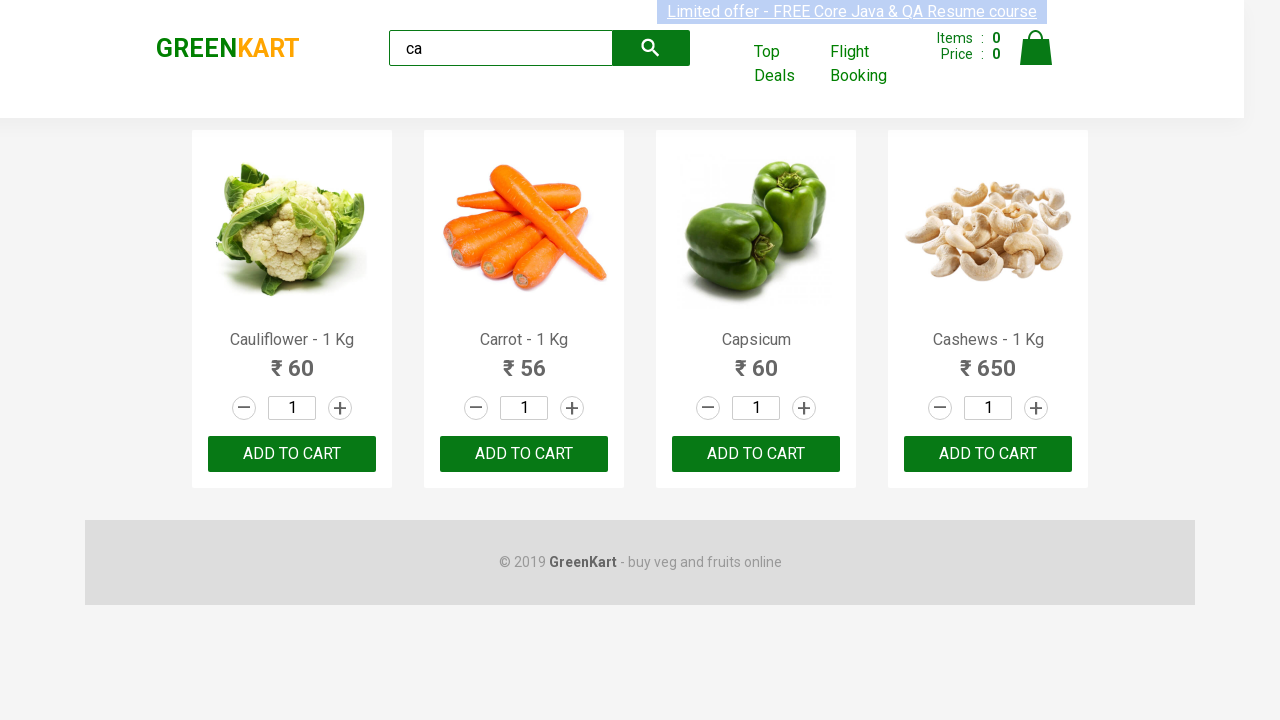

Clicked ADD TO CART button on third product at (756, 454) on .products .product >> nth=2 >> text=ADD TO CART
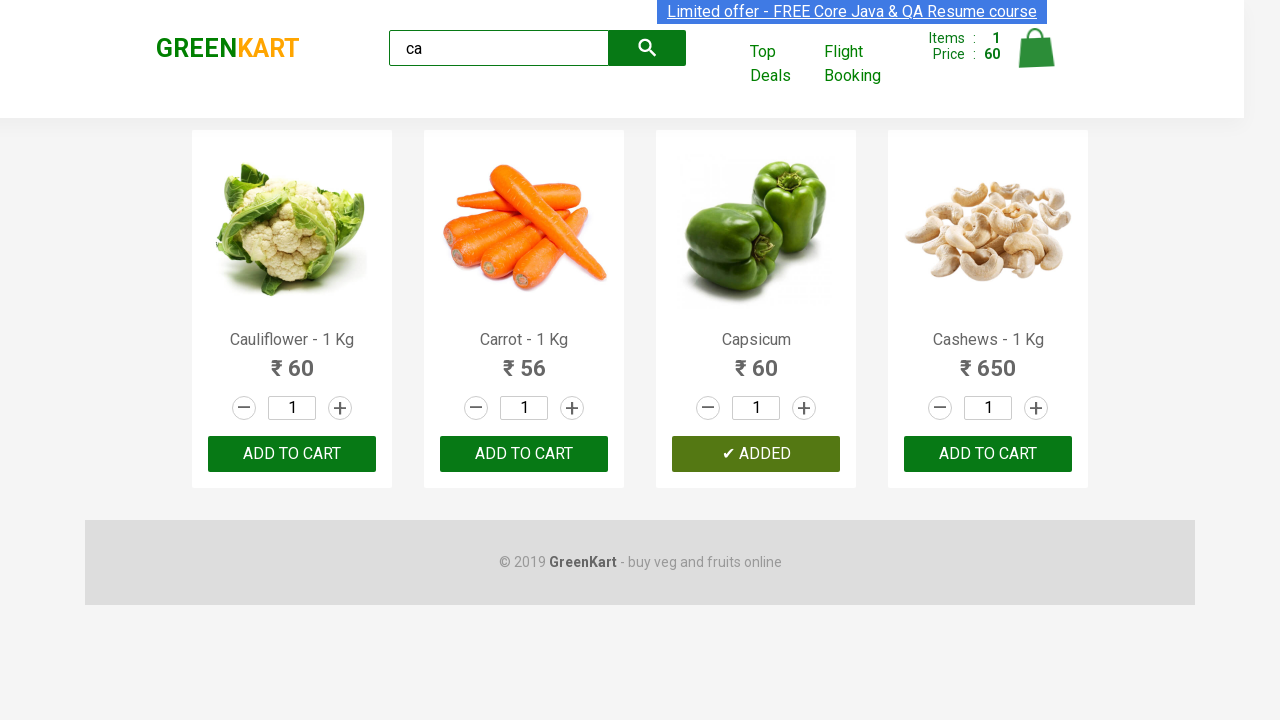

Found and clicked ADD TO CART for Cashews product at index 3 at (988, 454) on .products .product >> nth=3 >> button
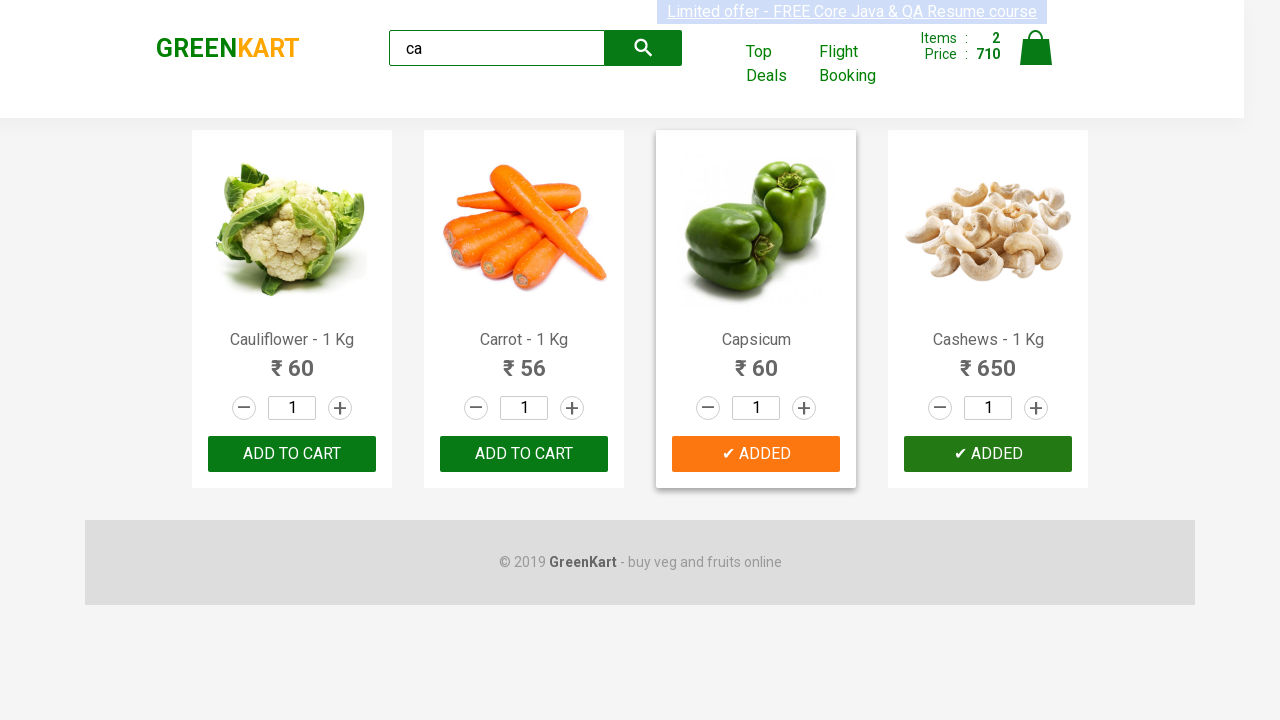

Verified brand logo text is 'GREENKART'
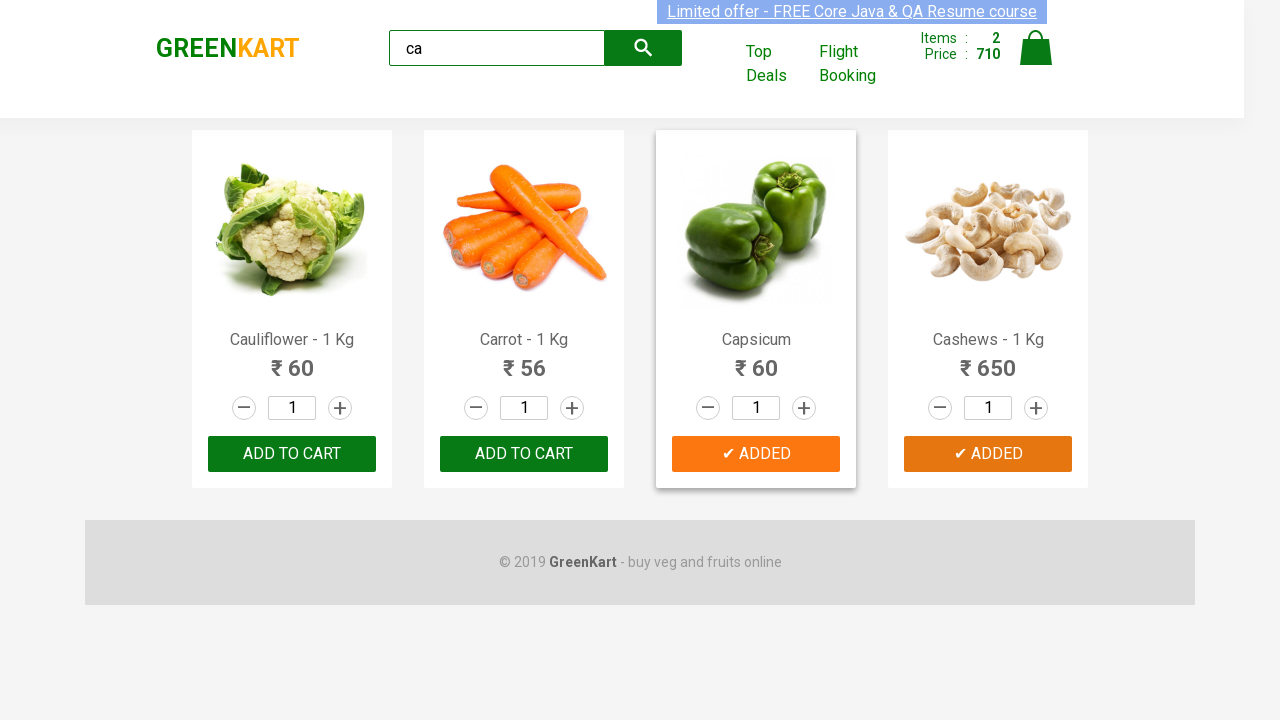

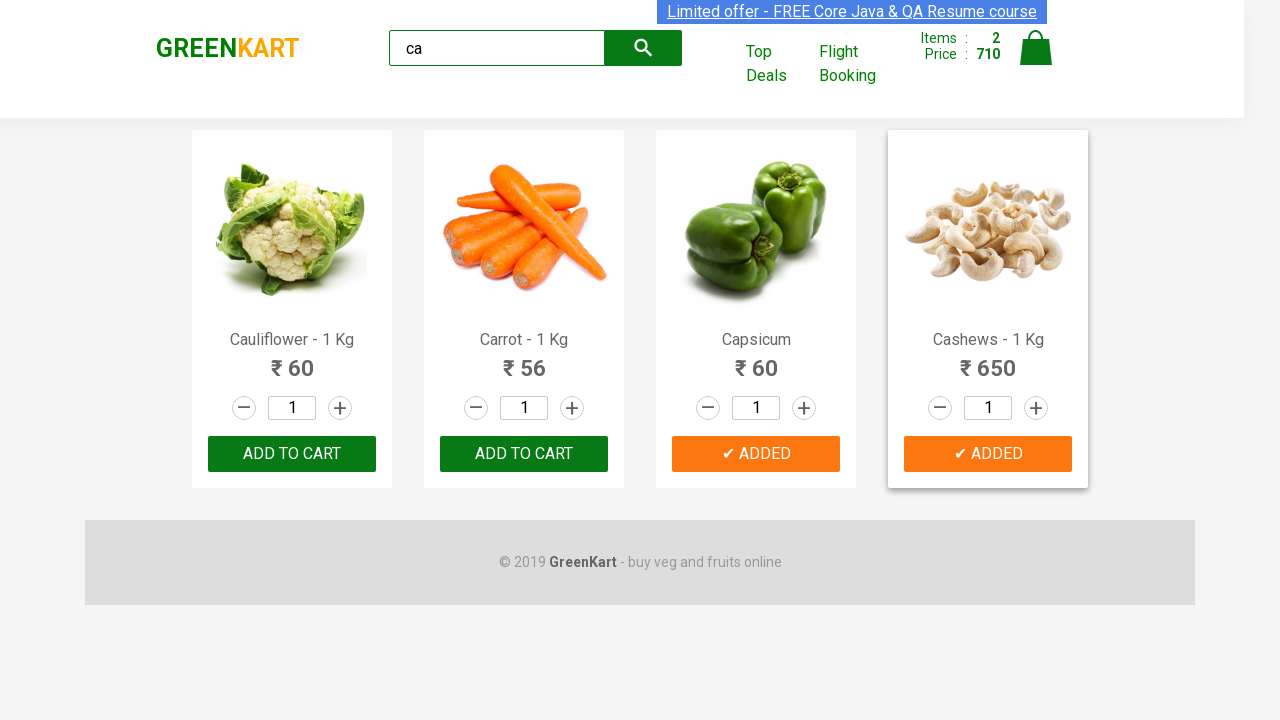